Navigates to rahulshettyacademy.com website and retrieves page title and URL

Starting URL: https://rahulshettyacademy.com

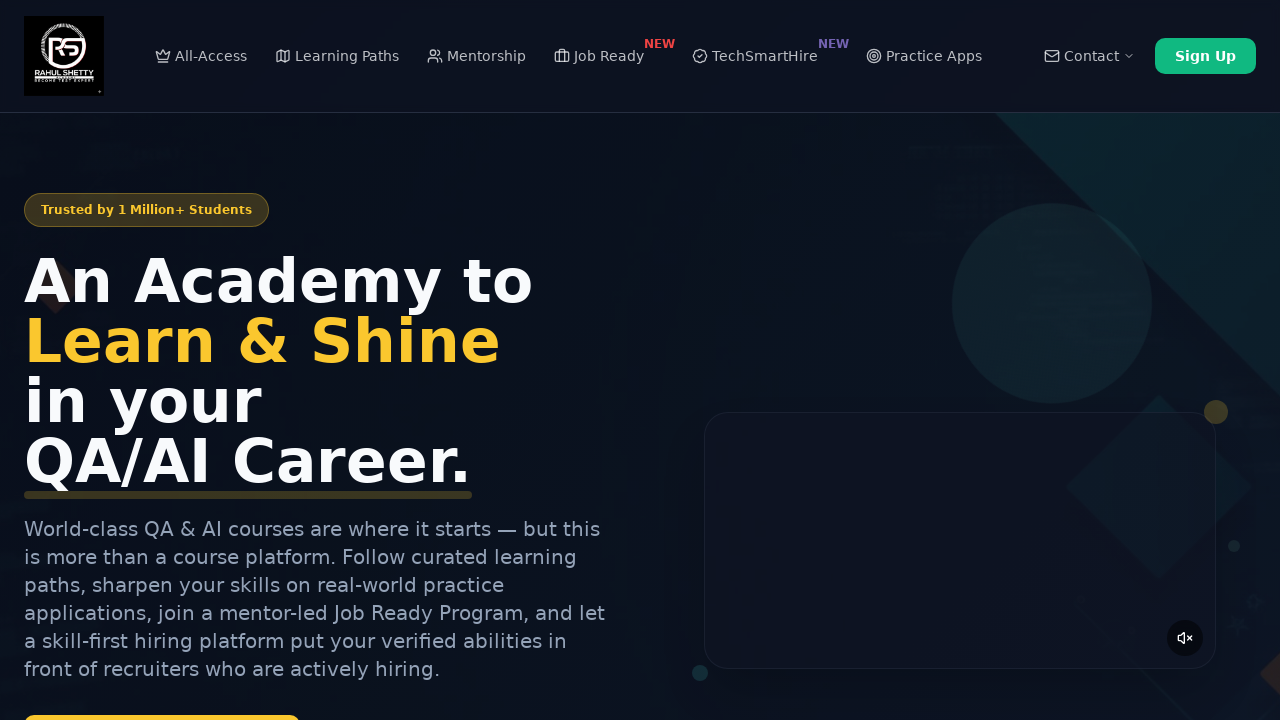

Retrieved page title
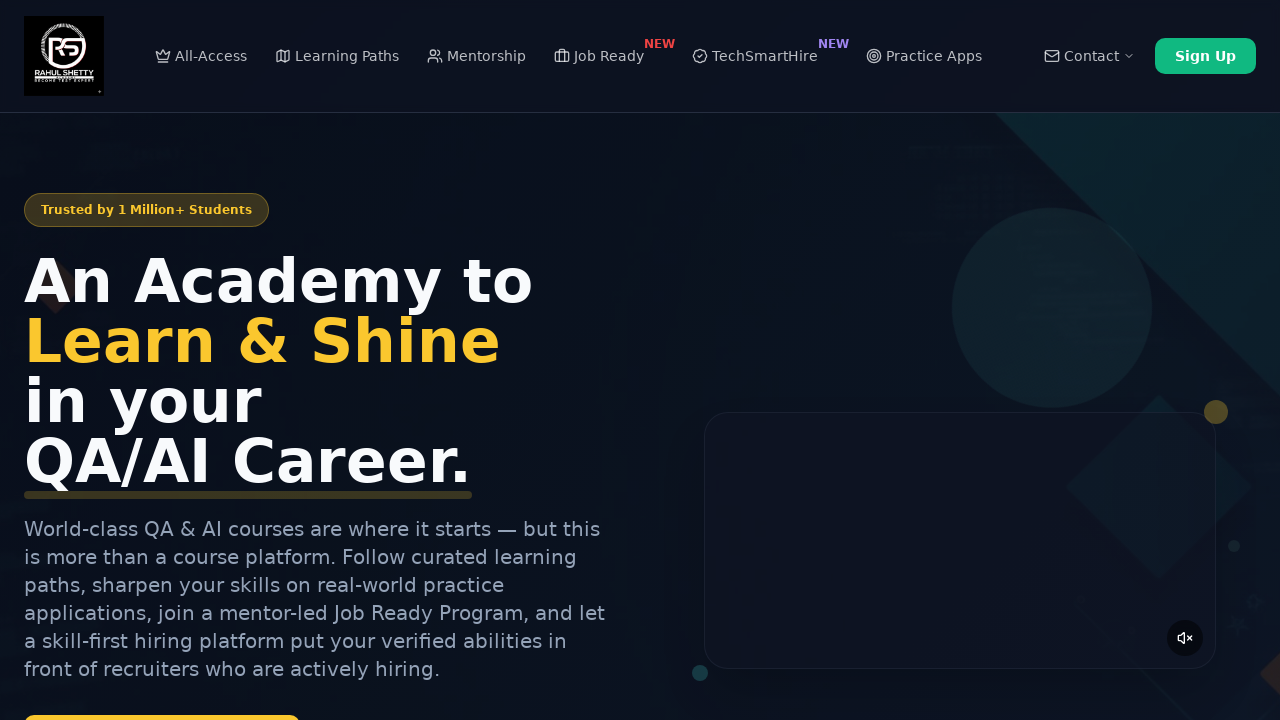

Retrieved current URL
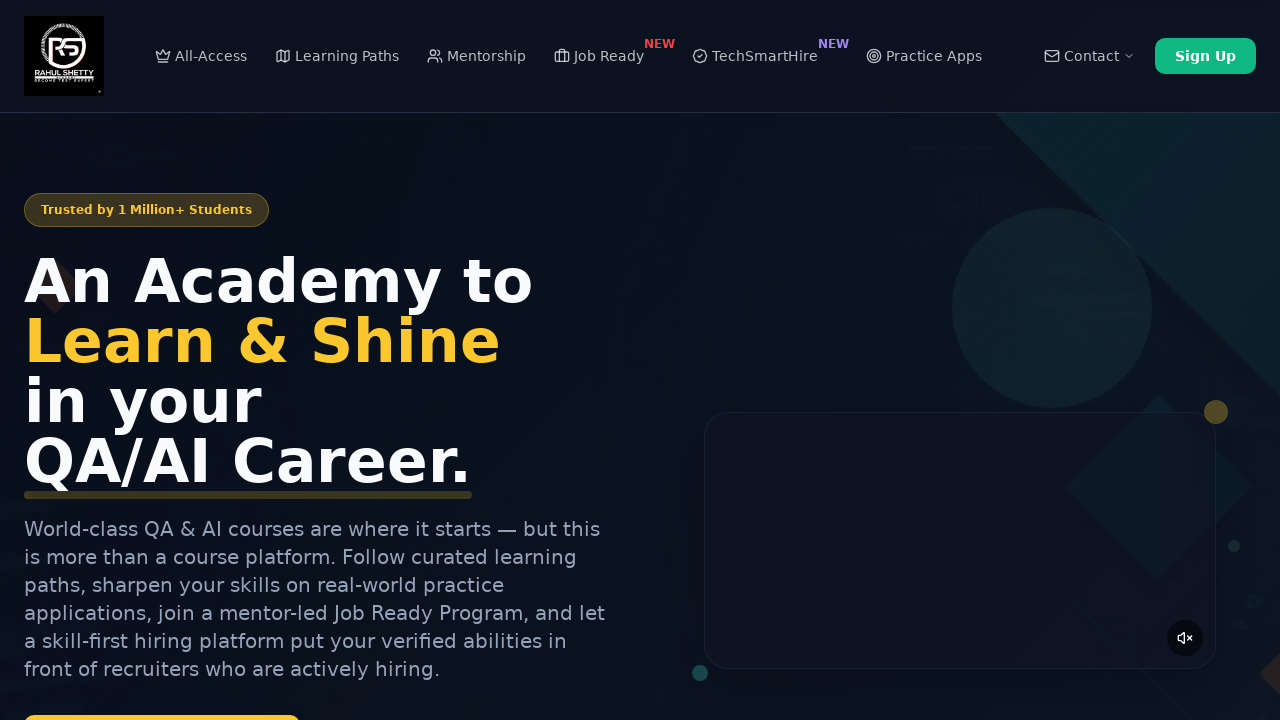

Printed page title to console
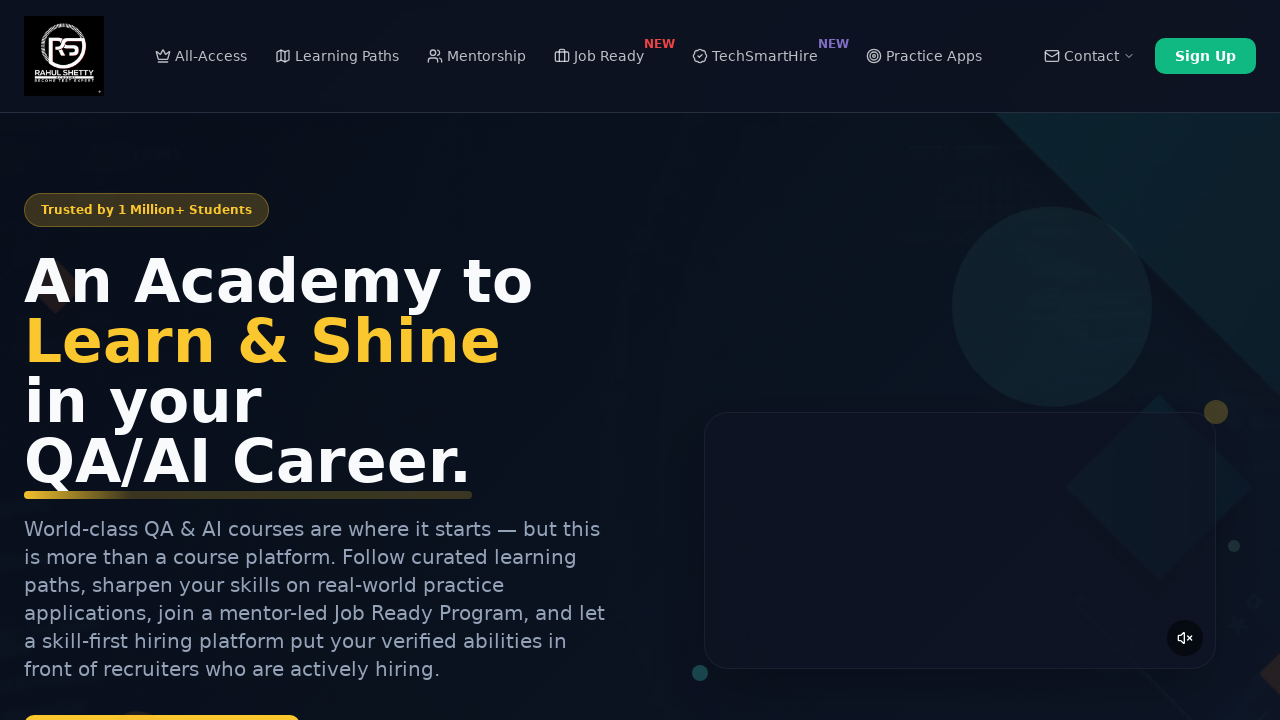

Printed current URL to console
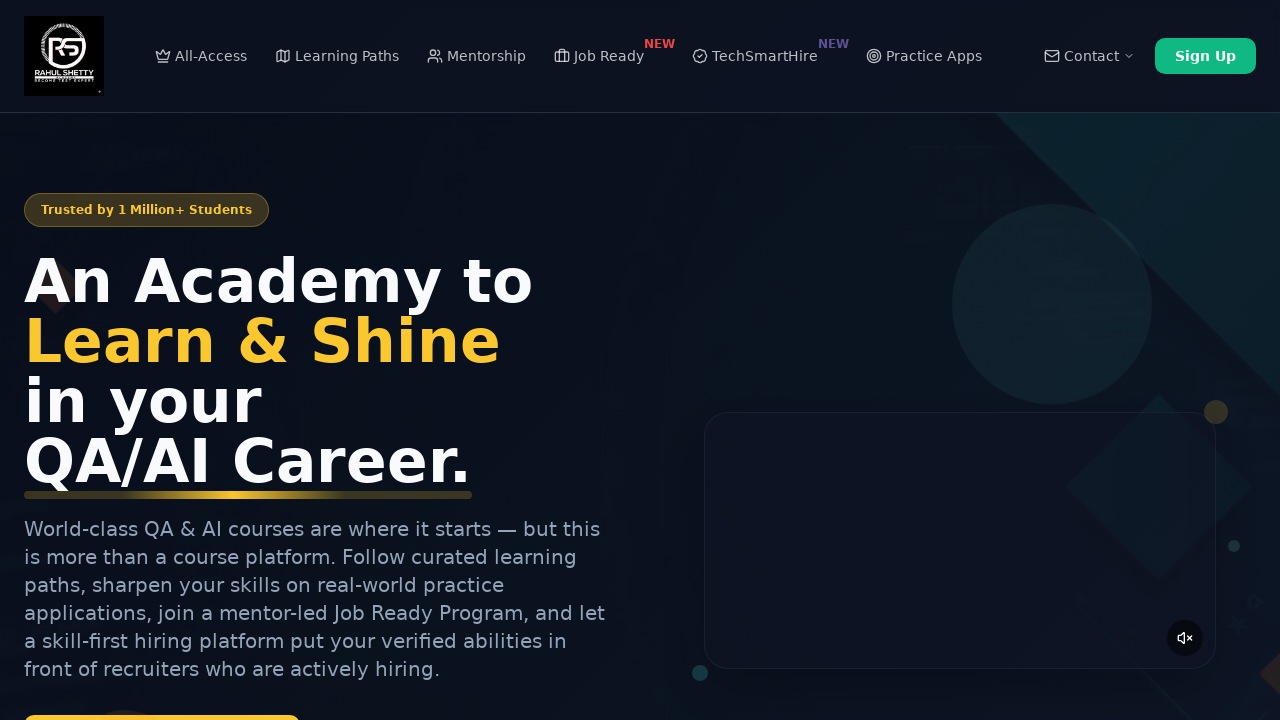

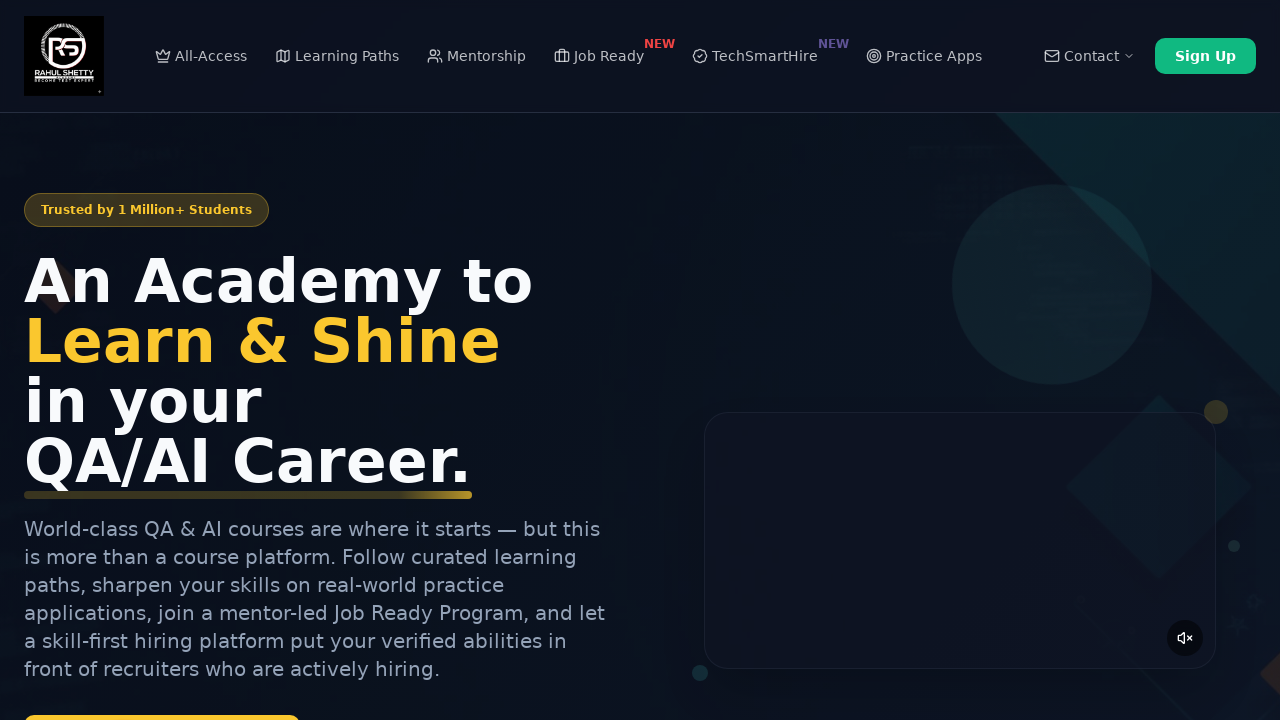